Tests un-marking todo items as complete by unchecking their checkboxes

Starting URL: https://demo.playwright.dev/todomvc

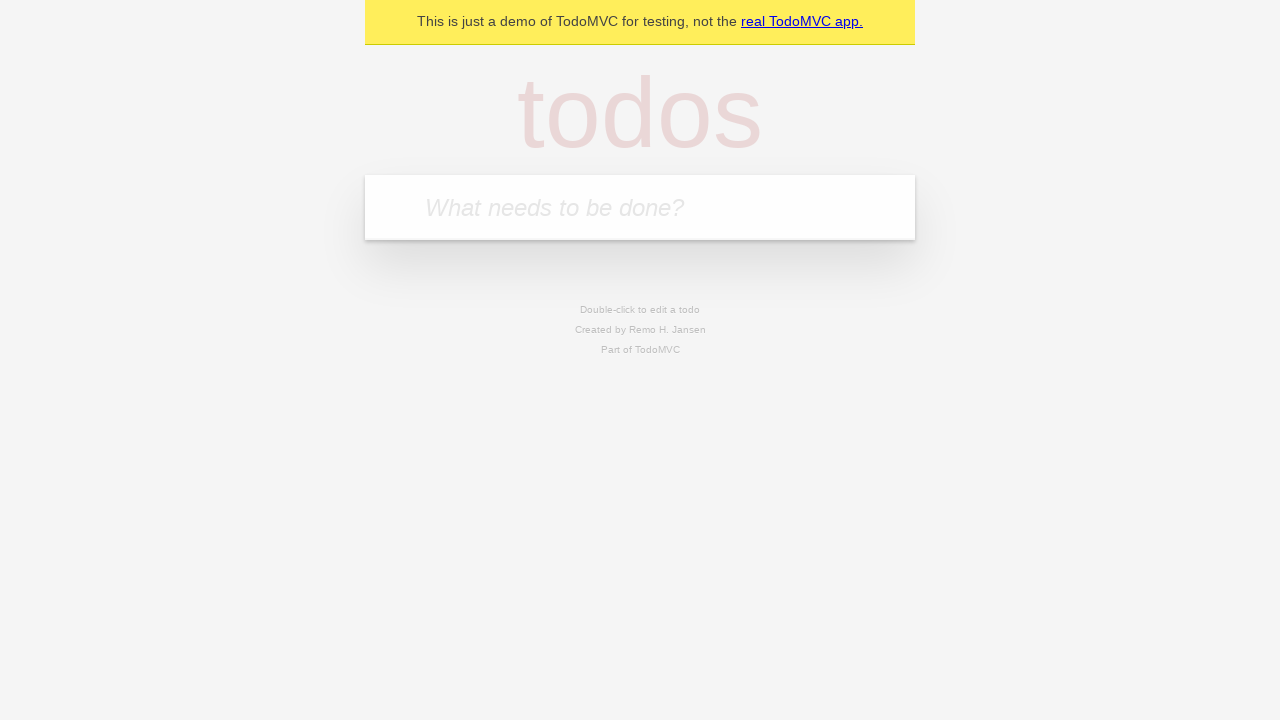

Filled todo input with 'buy some cheese' on internal:attr=[placeholder="What needs to be done?"i]
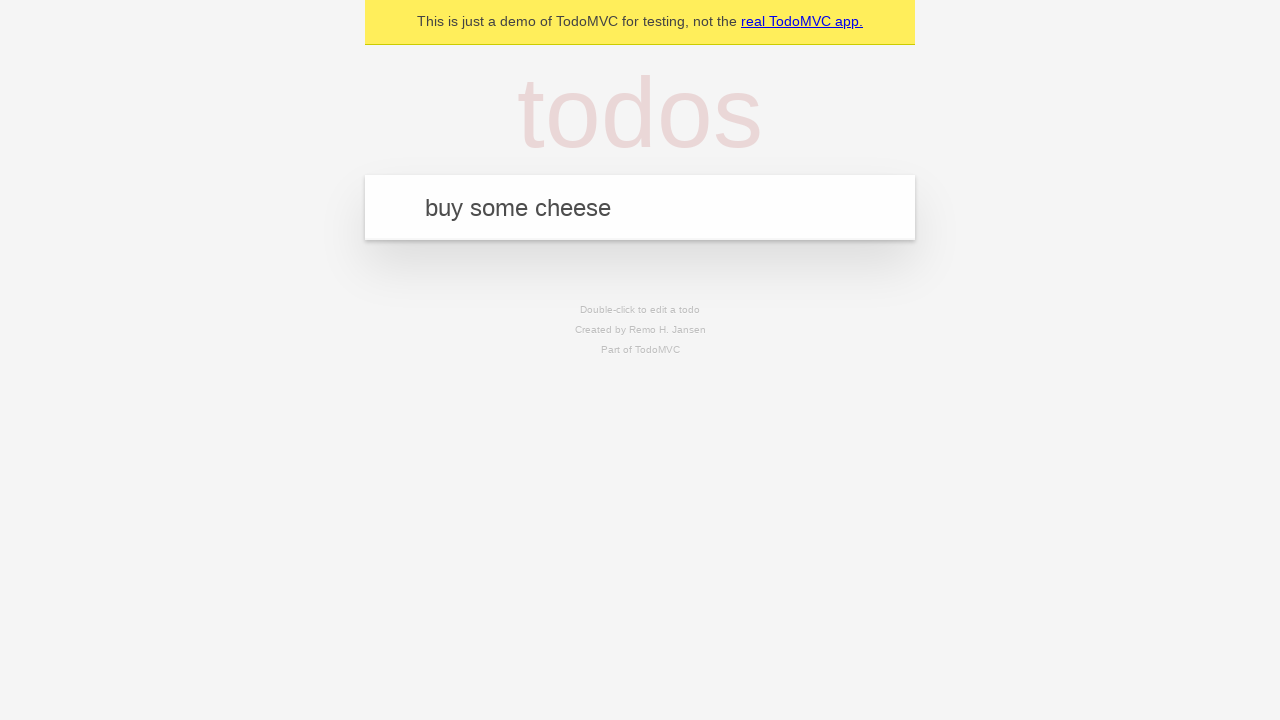

Pressed Enter to create first todo item on internal:attr=[placeholder="What needs to be done?"i]
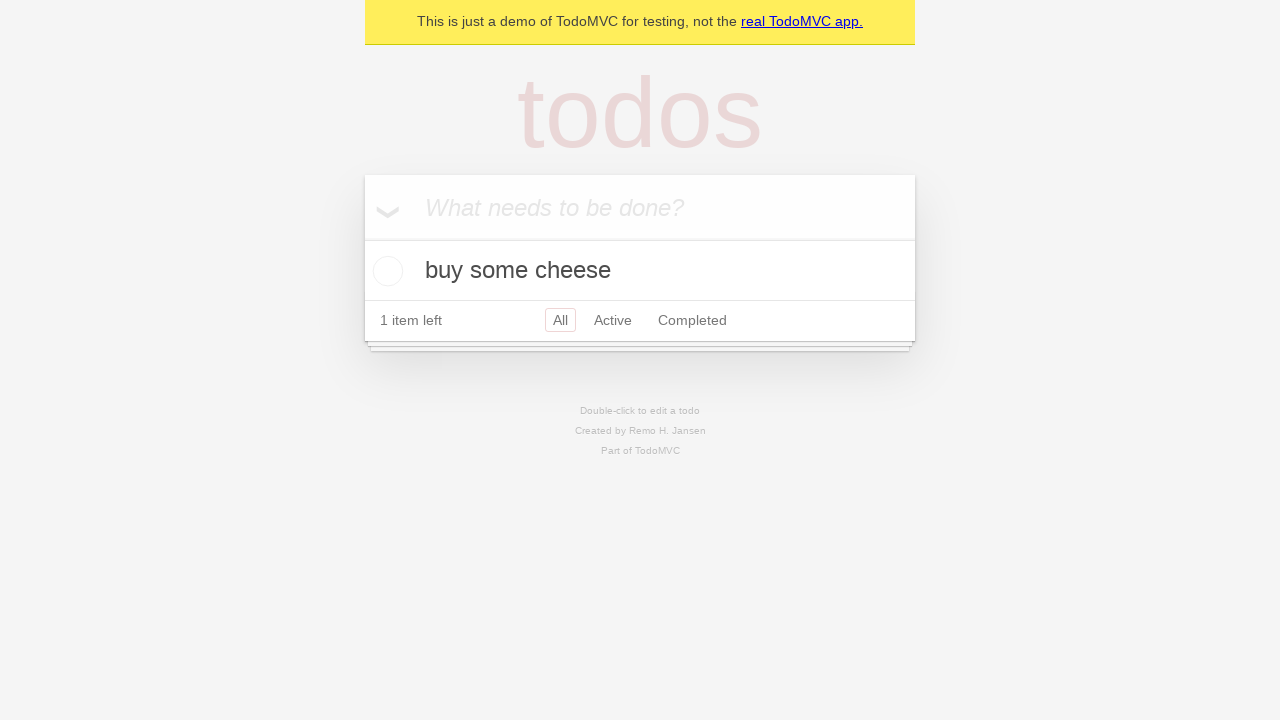

Filled todo input with 'feed the cat' on internal:attr=[placeholder="What needs to be done?"i]
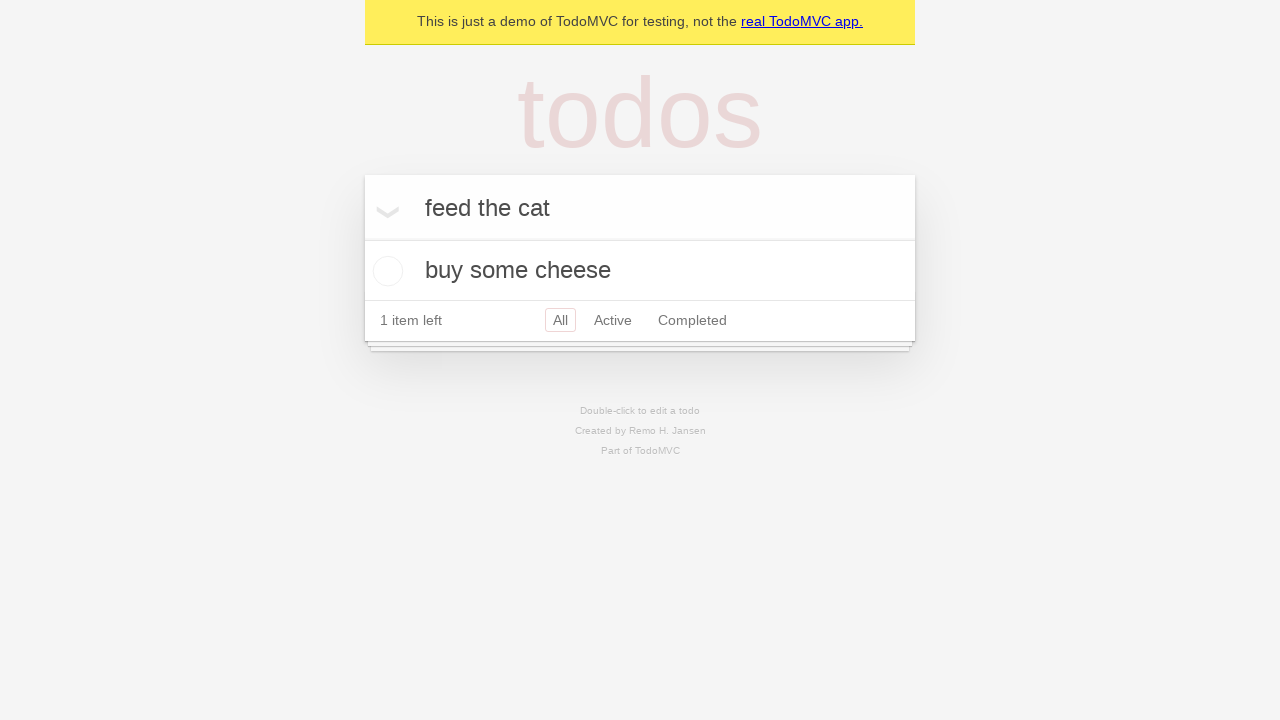

Pressed Enter to create second todo item on internal:attr=[placeholder="What needs to be done?"i]
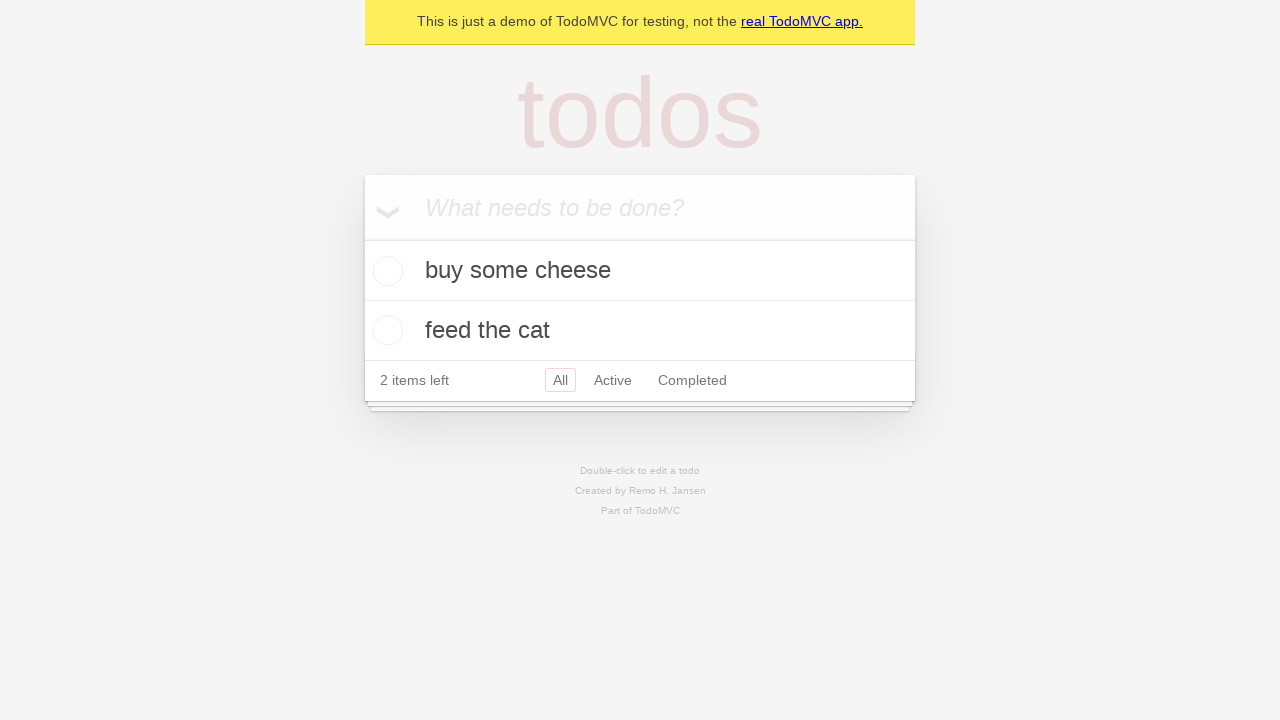

Checked checkbox for first todo item to mark it as complete at (385, 271) on internal:testid=[data-testid="todo-item"s] >> nth=0 >> internal:role=checkbox
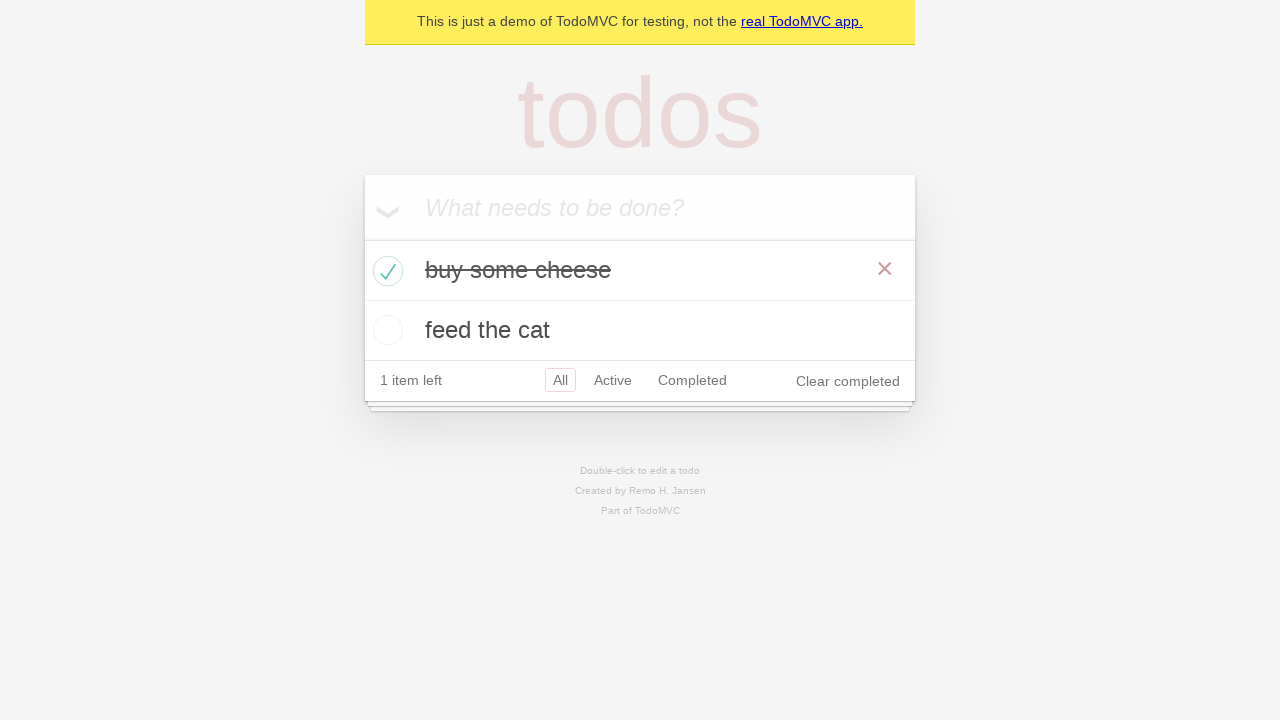

Unchecked checkbox for first todo item to un-mark it as complete at (385, 271) on internal:testid=[data-testid="todo-item"s] >> nth=0 >> internal:role=checkbox
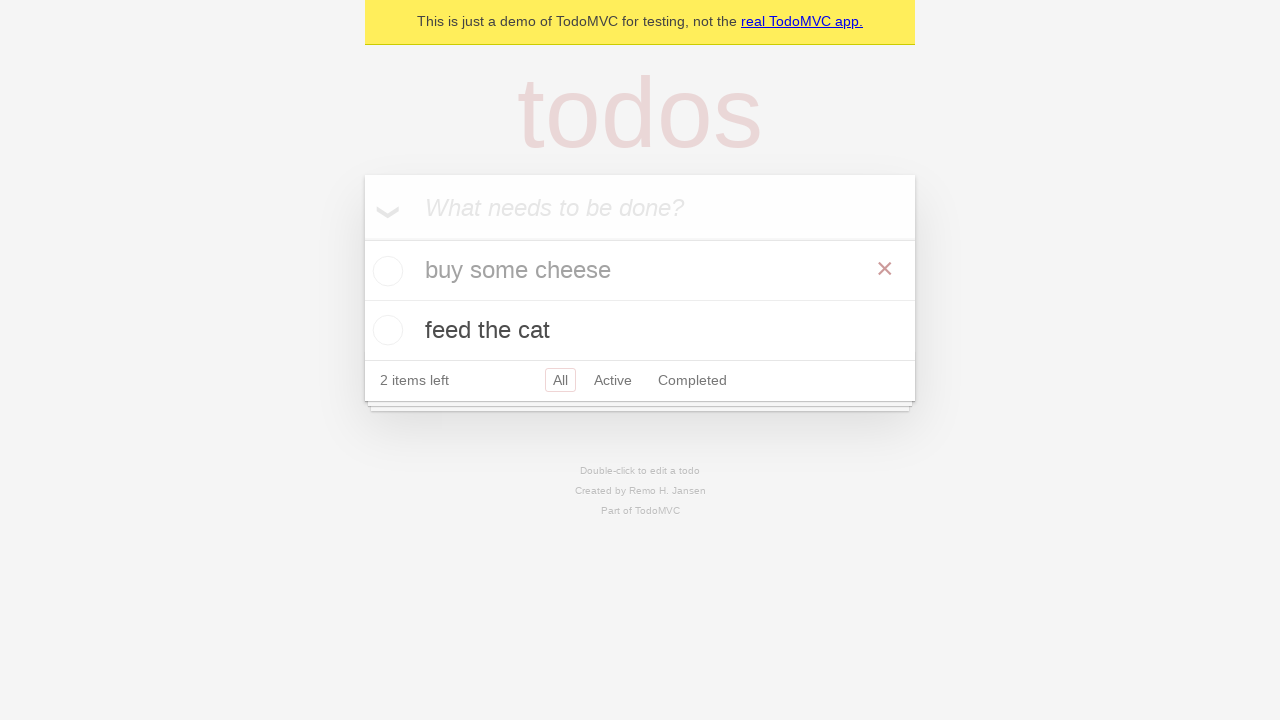

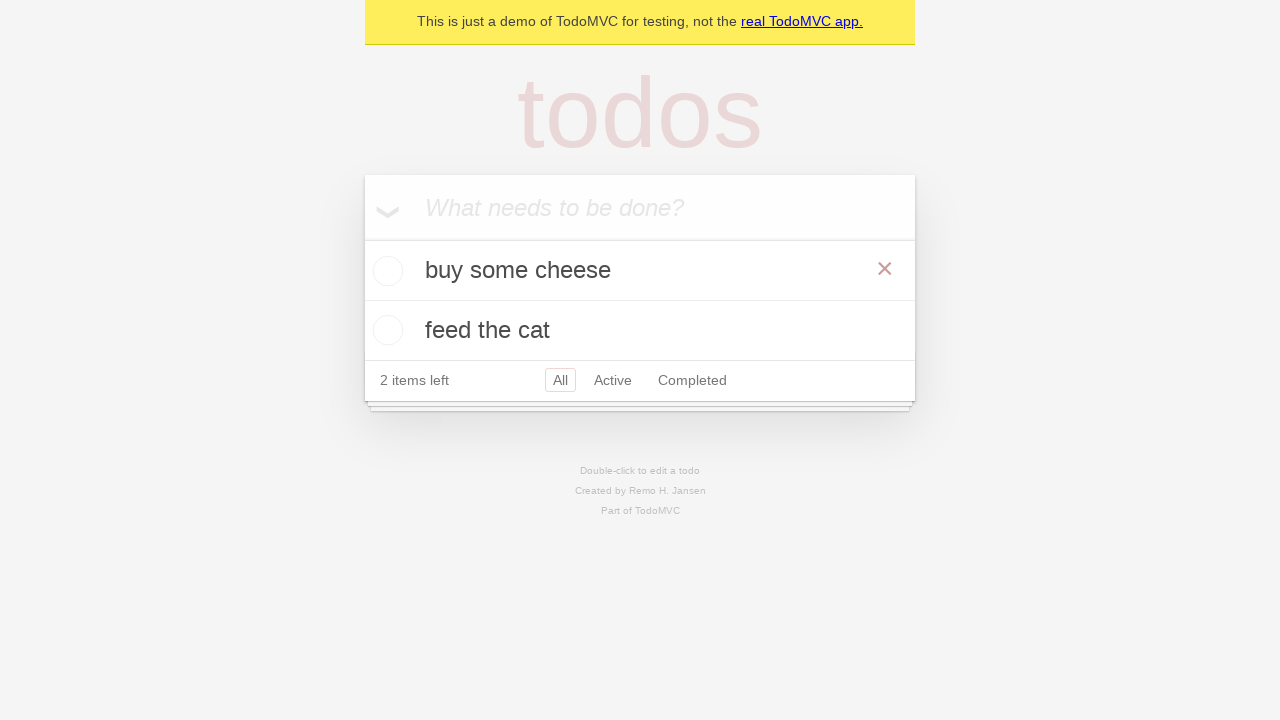